Tests handling of JavaScript alert, confirm, and prompt popup boxes by clicking buttons to trigger each type of popup and interacting with them (accepting alerts, dismissing confirms, accepting prompts).

Starting URL: https://chandanachaitanya.github.io/selenium-practice-site/

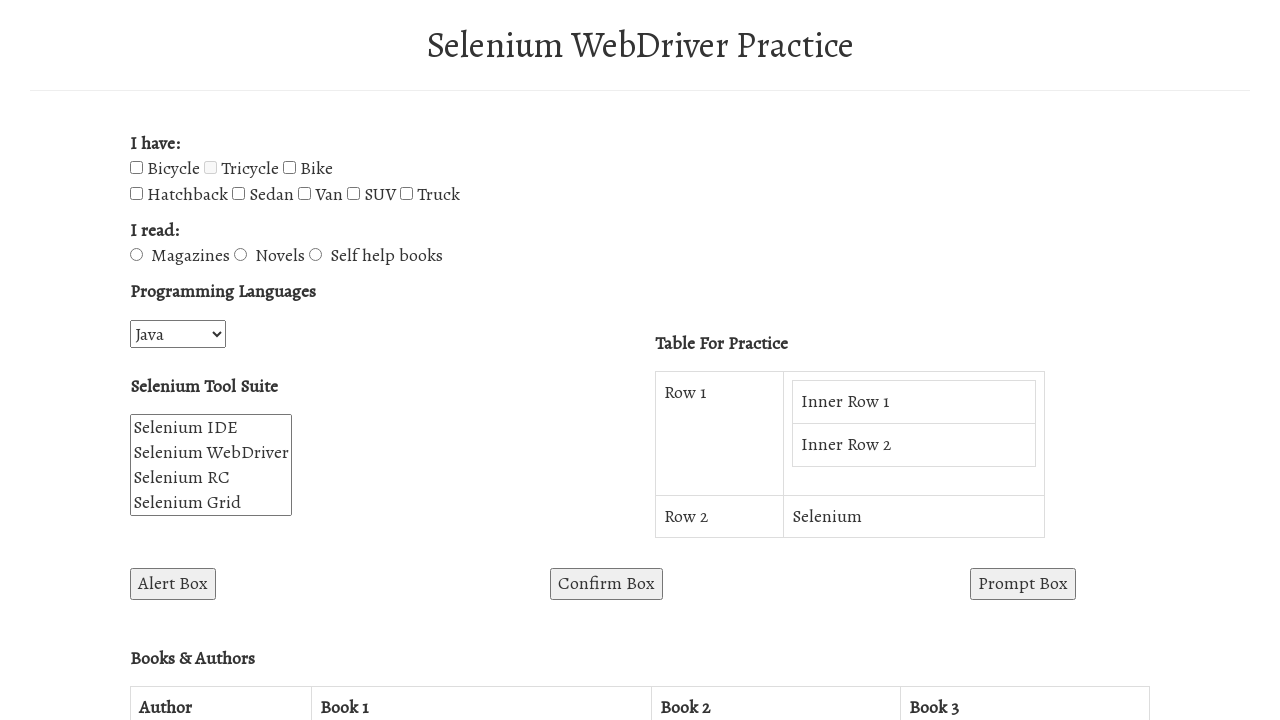

Clicked 'Alert Box' button to trigger alert popup at (173, 584) on #alertBox
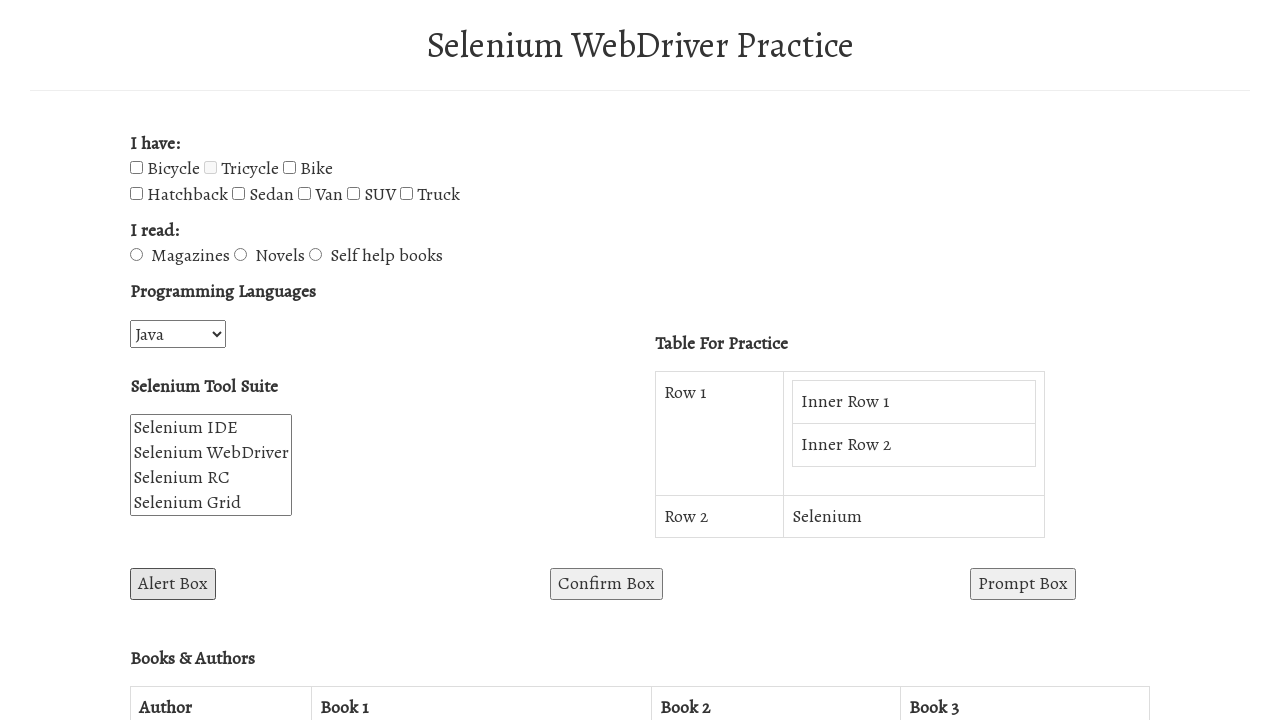

Retrieved alert dialog text content
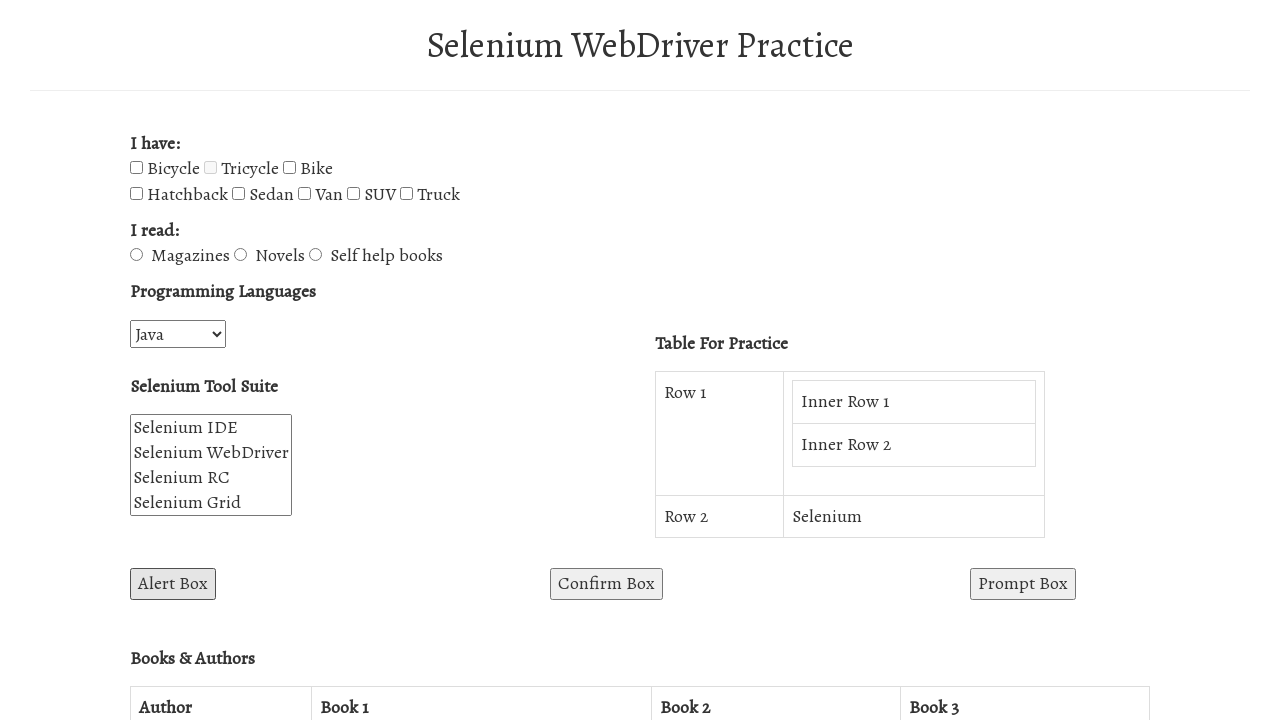

Set up alert dialog handler to accept alerts
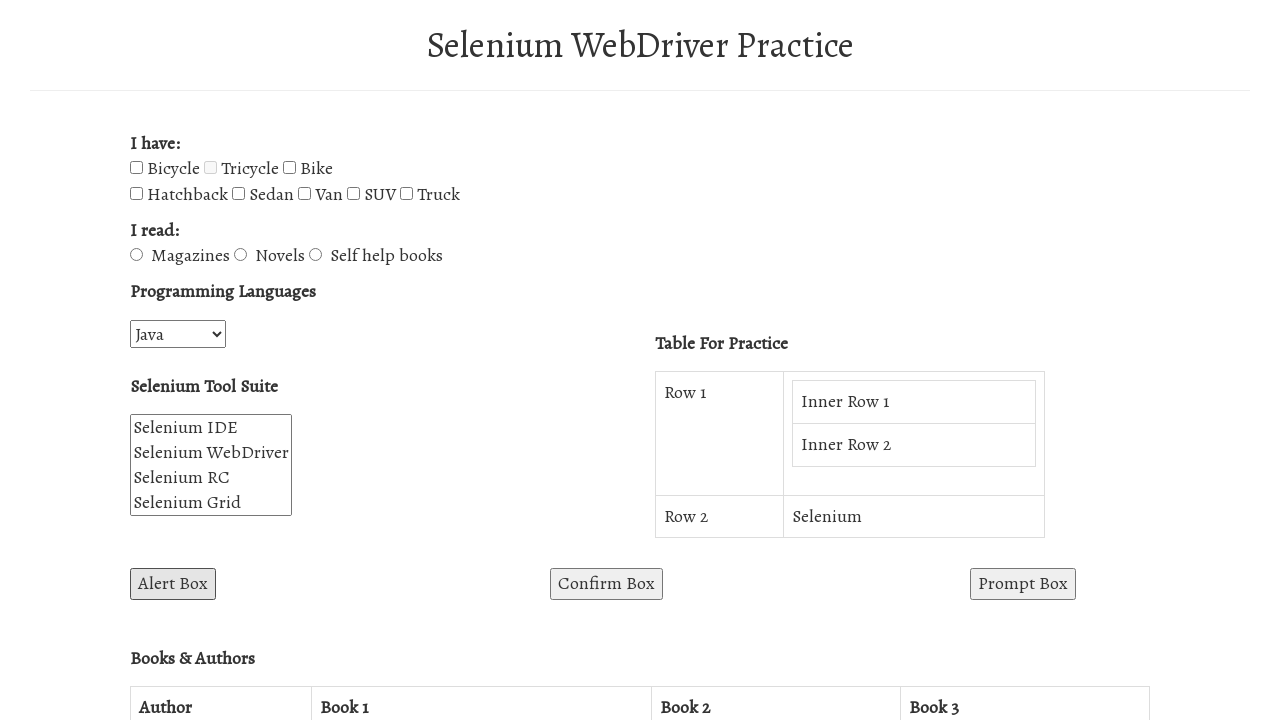

Re-clicked 'Alert Box' button to trigger alert with handler at (173, 584) on #alertBox
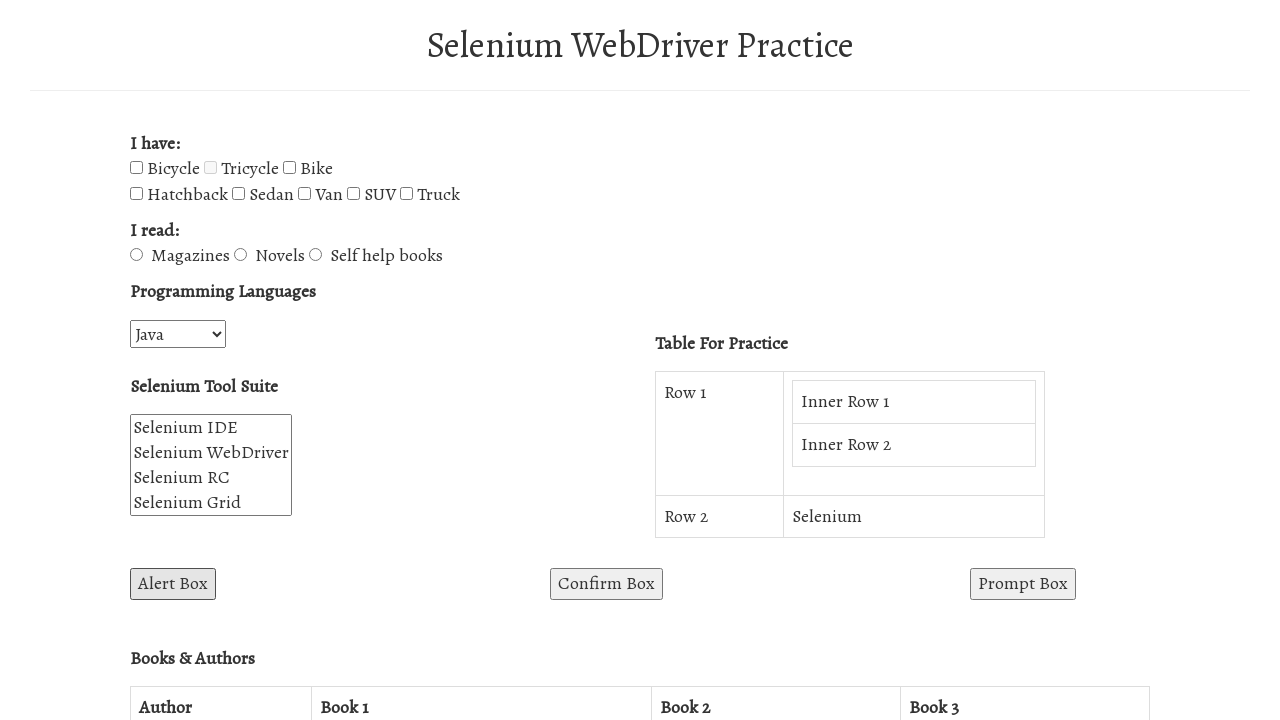

Waited 1000ms for alert interaction to complete
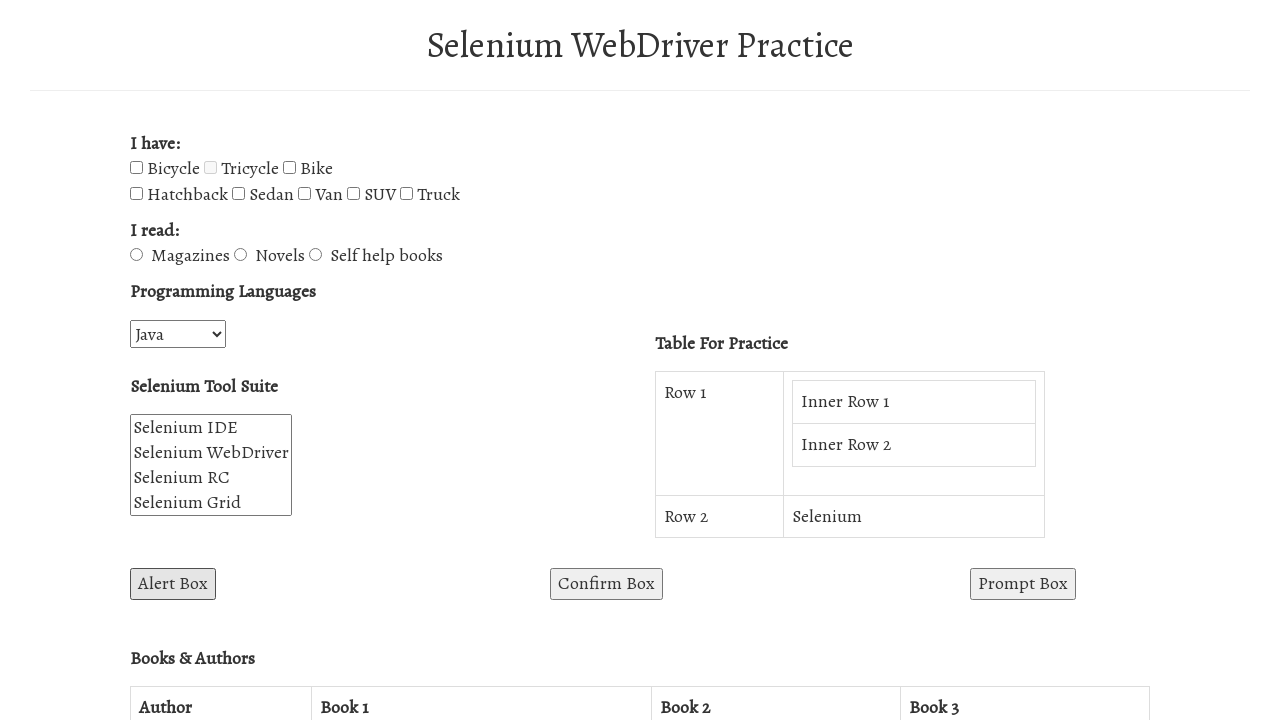

Set up confirm dialog handler to dismiss confirms
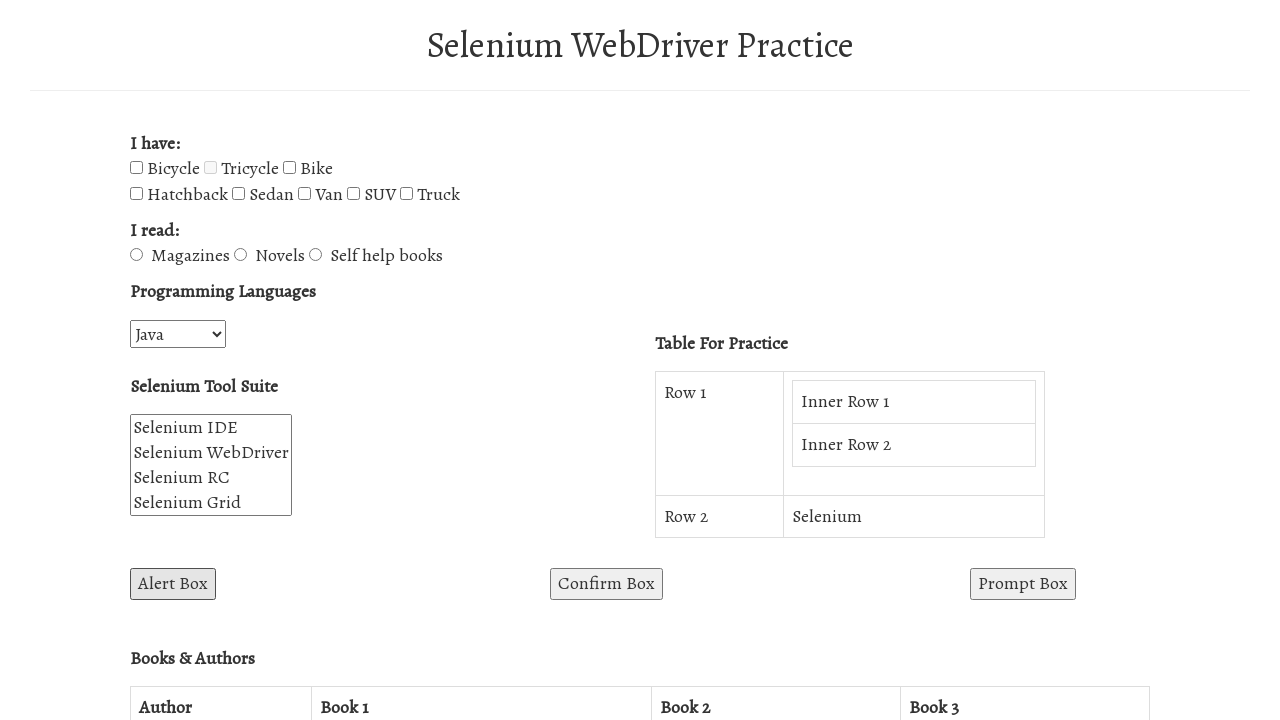

Clicked 'Confirm Box' button to trigger confirm popup at (606, 584) on #confirmBox
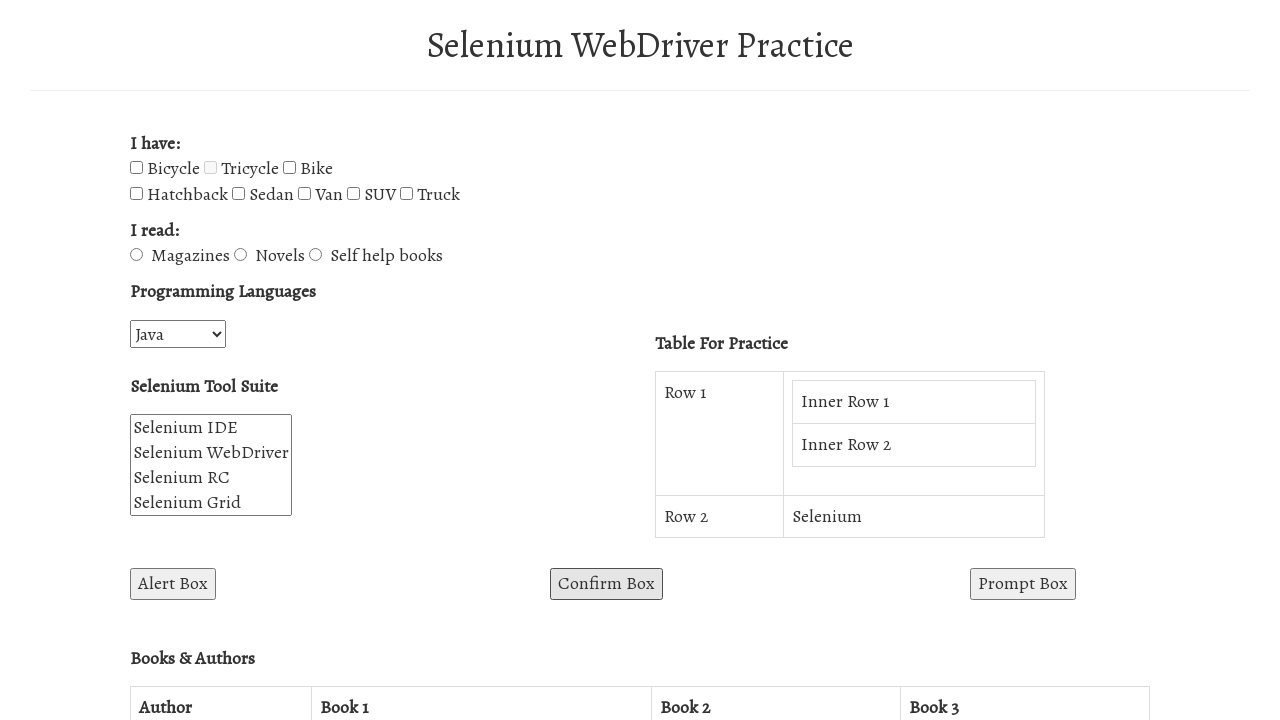

Waited 1000ms for confirm interaction to complete
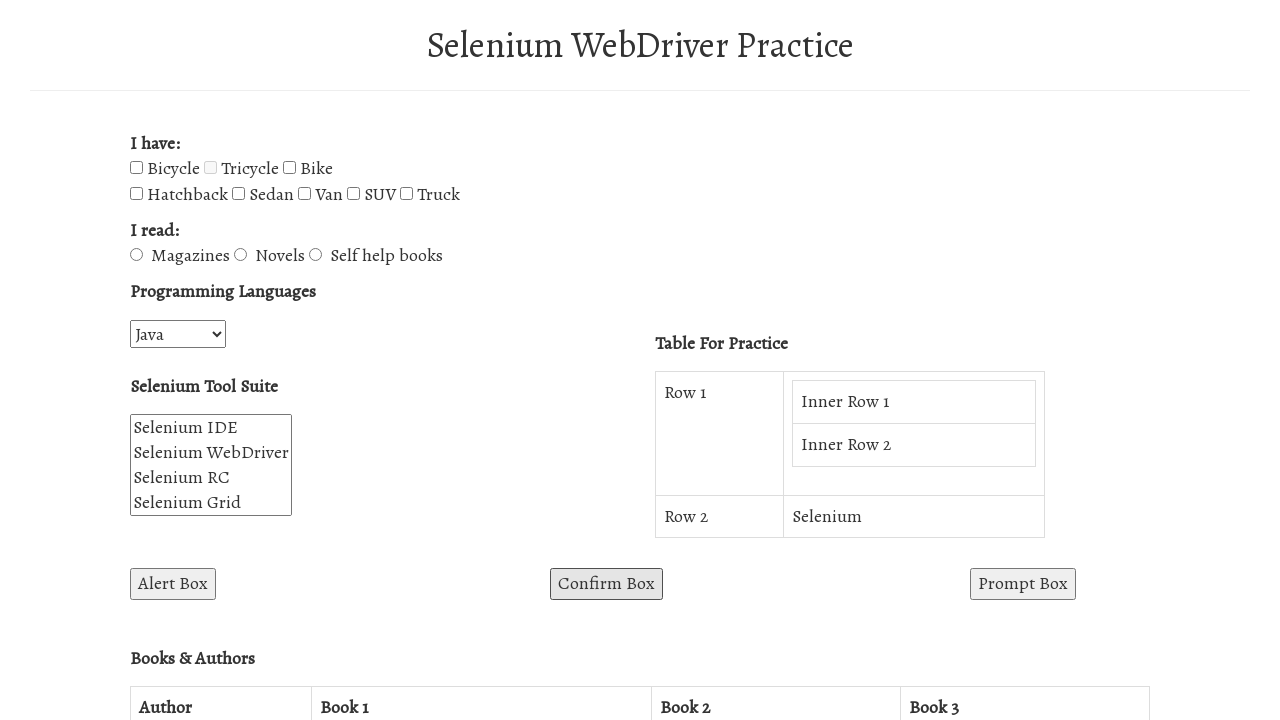

Set up prompt dialog handler to accept prompts
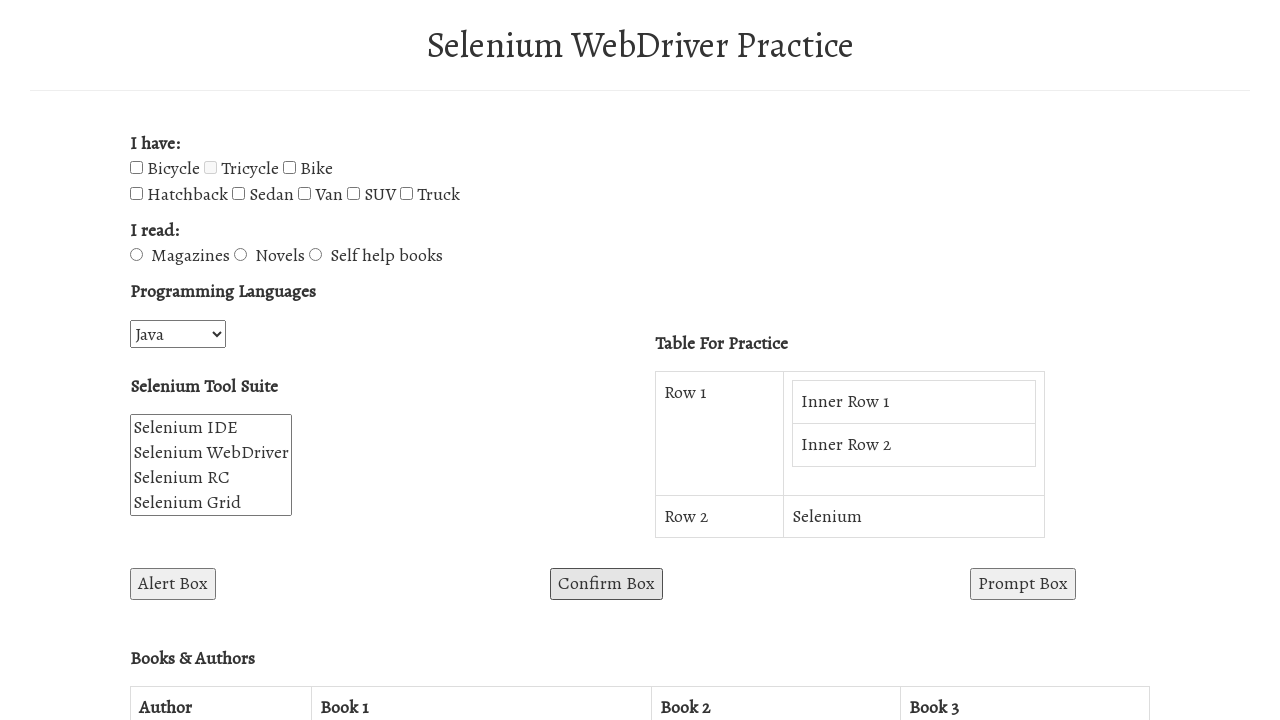

Clicked 'Prompt Box' button to trigger prompt popup at (1023, 584) on xpath=//html/body/form/div[4]/div[3]/button
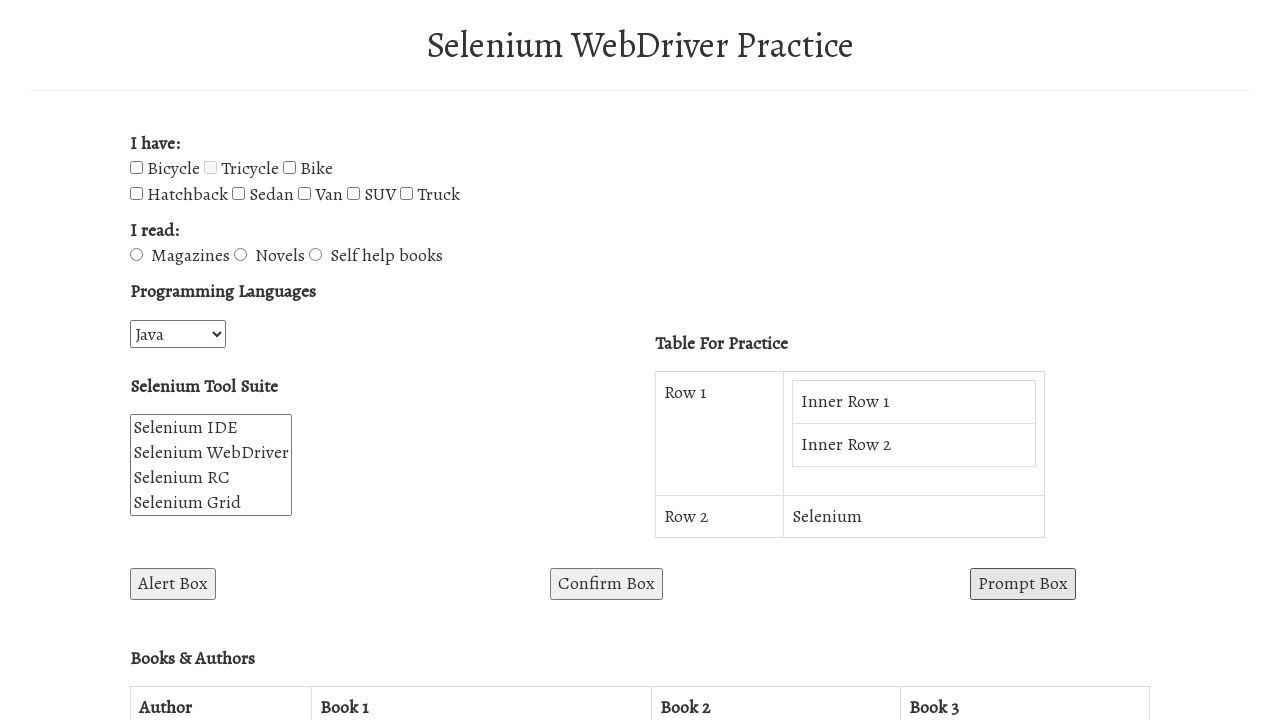

Waited 1000ms for prompt interaction to complete
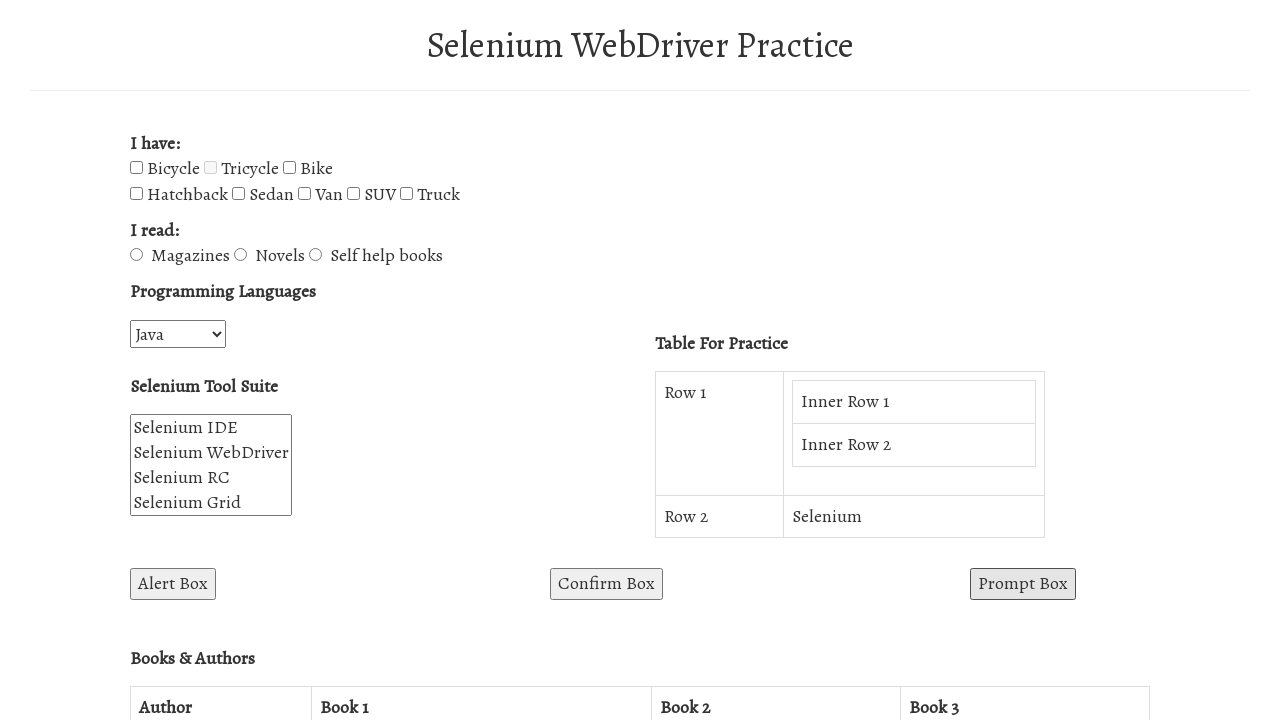

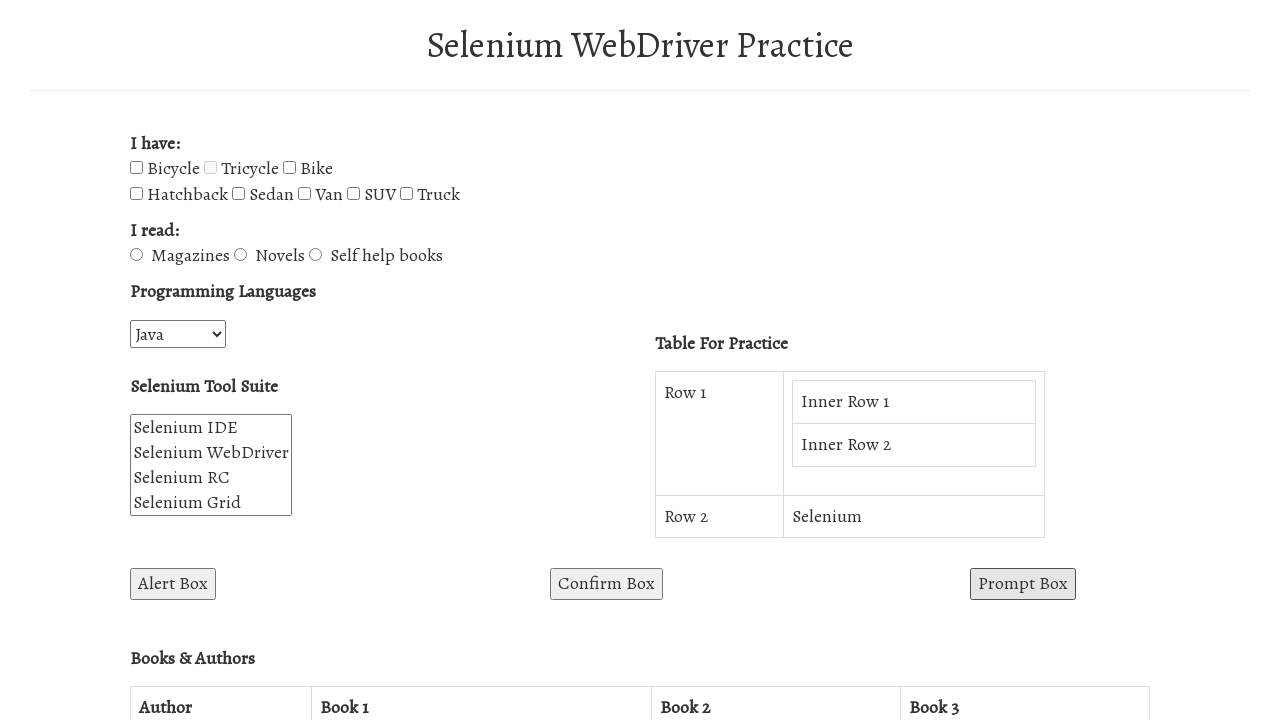